Tests a training ground page by typing text into an input field, clicking a submit button, acknowledging an alert popup, and verifying the input text persists correctly.

Starting URL: https://techstepacademy.com/training-ground

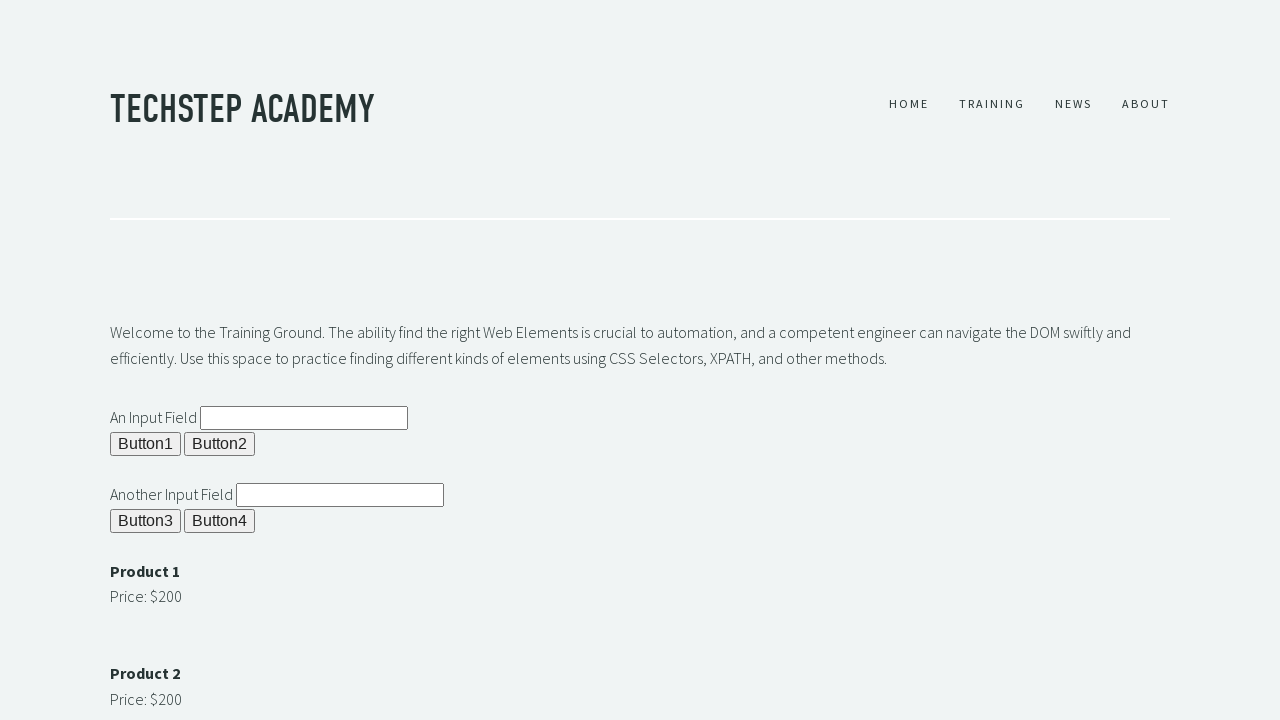

Filled input field with 'Baker' on #ipt1
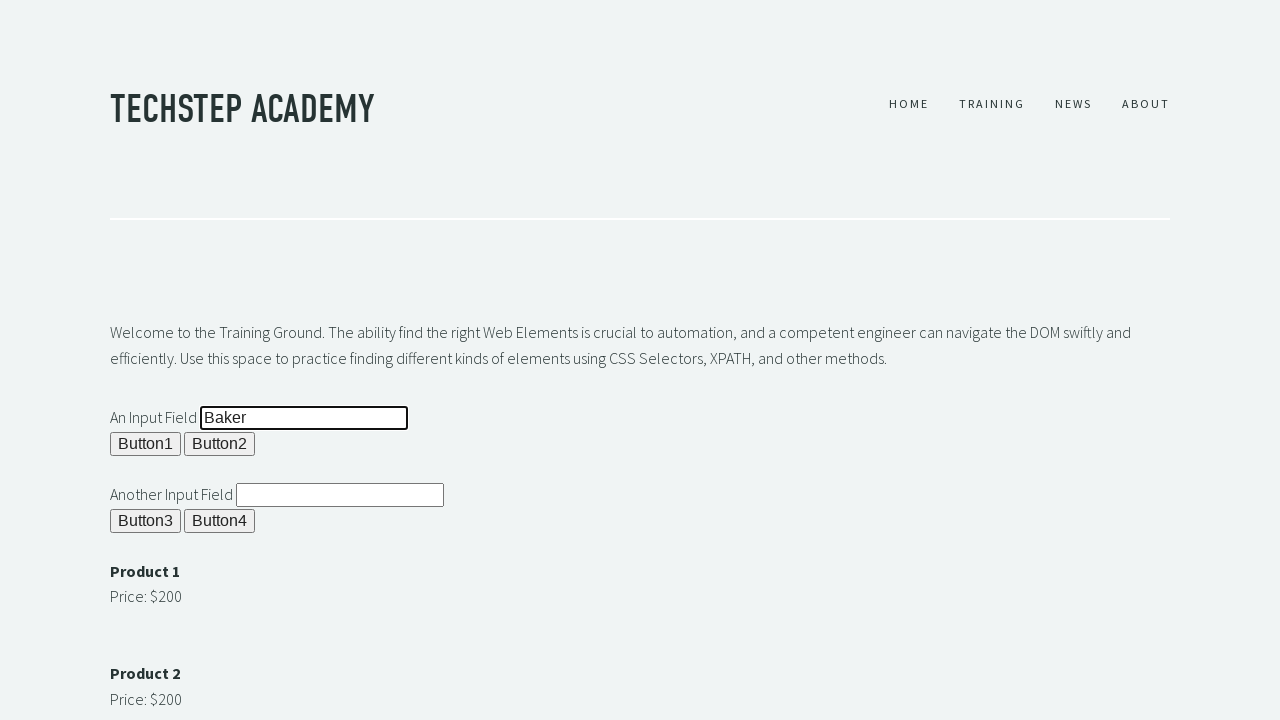

Clicked submit button at (146, 444) on #b1
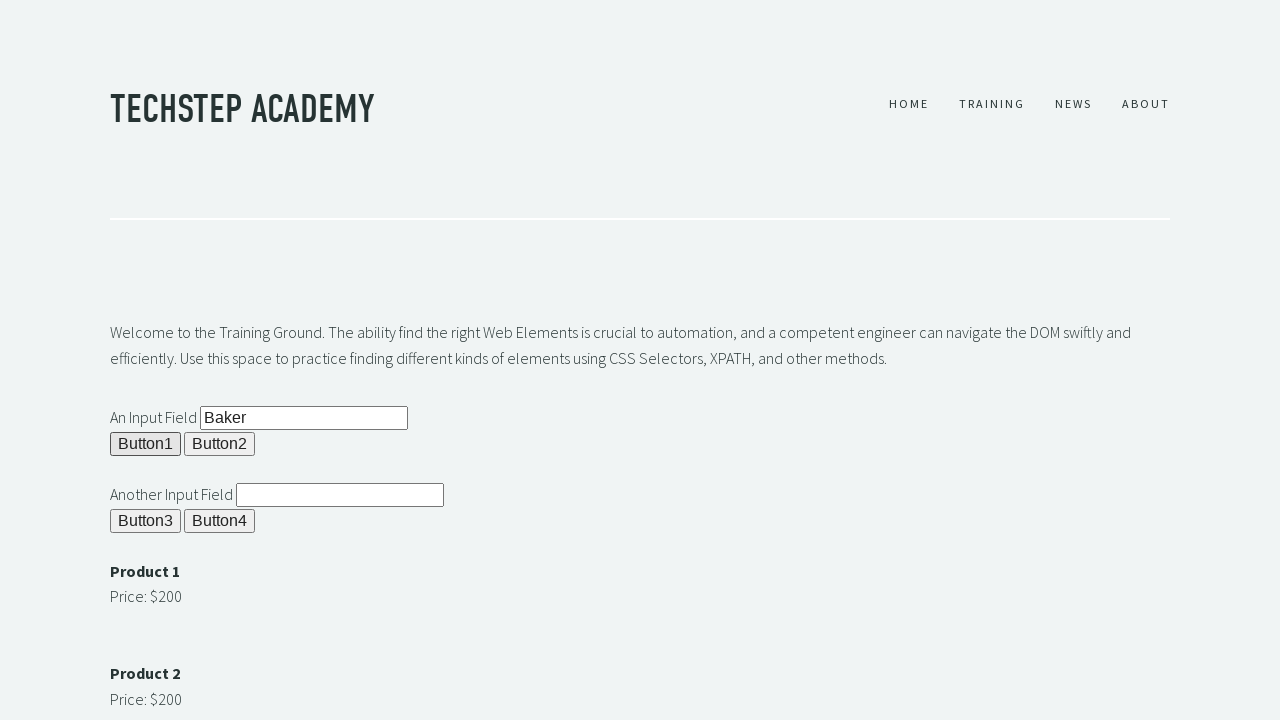

Set up alert dialog handler to accept
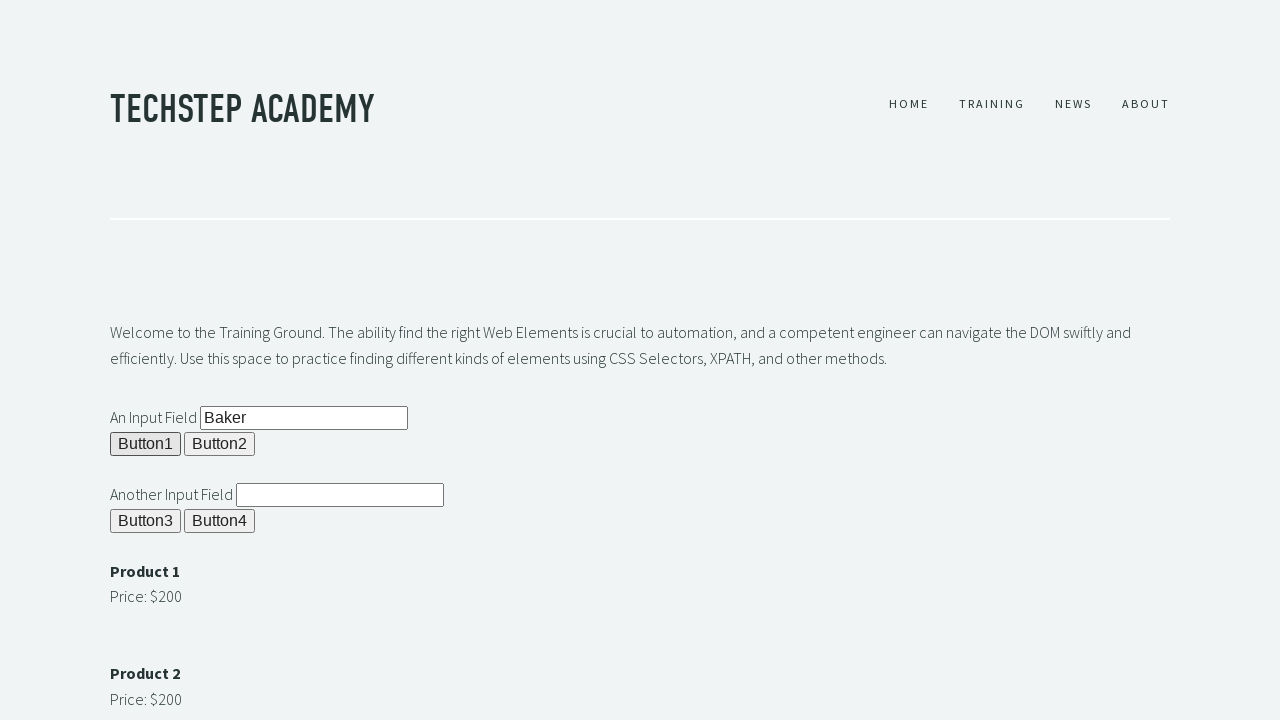

Waited 500ms for UI updates
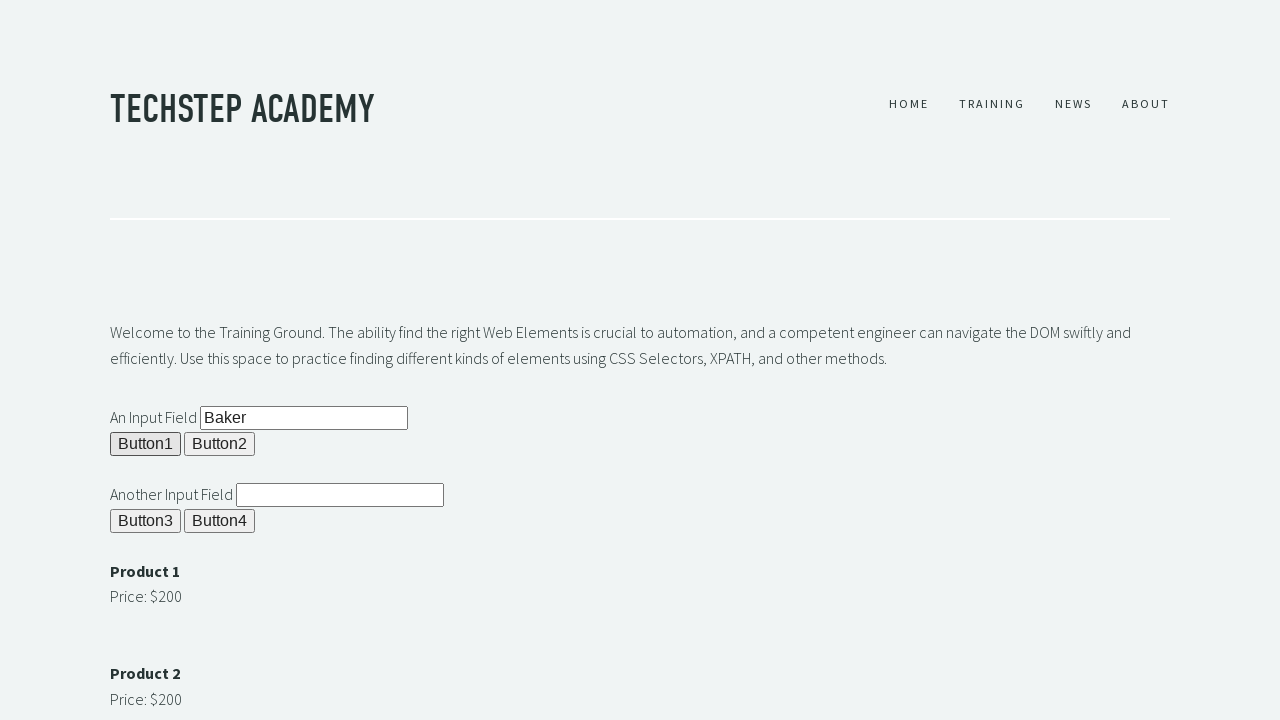

Retrieved input field value
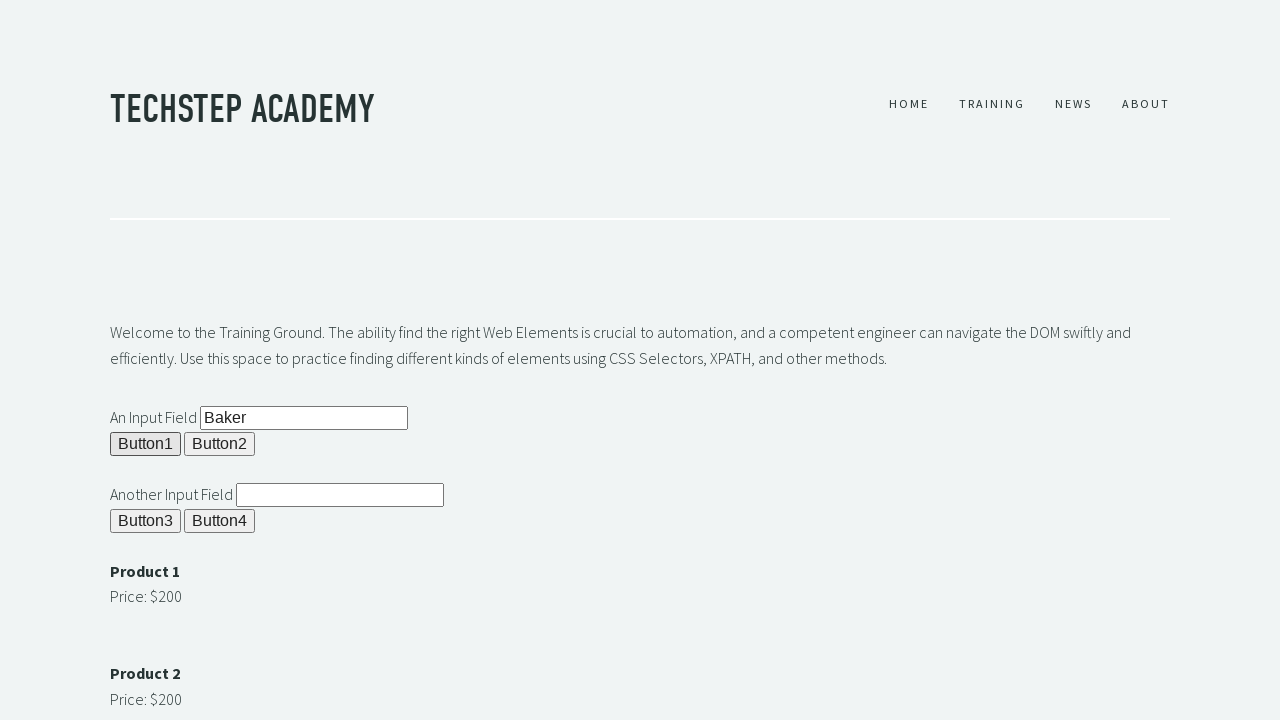

Verified input text persists correctly: 'Baker'
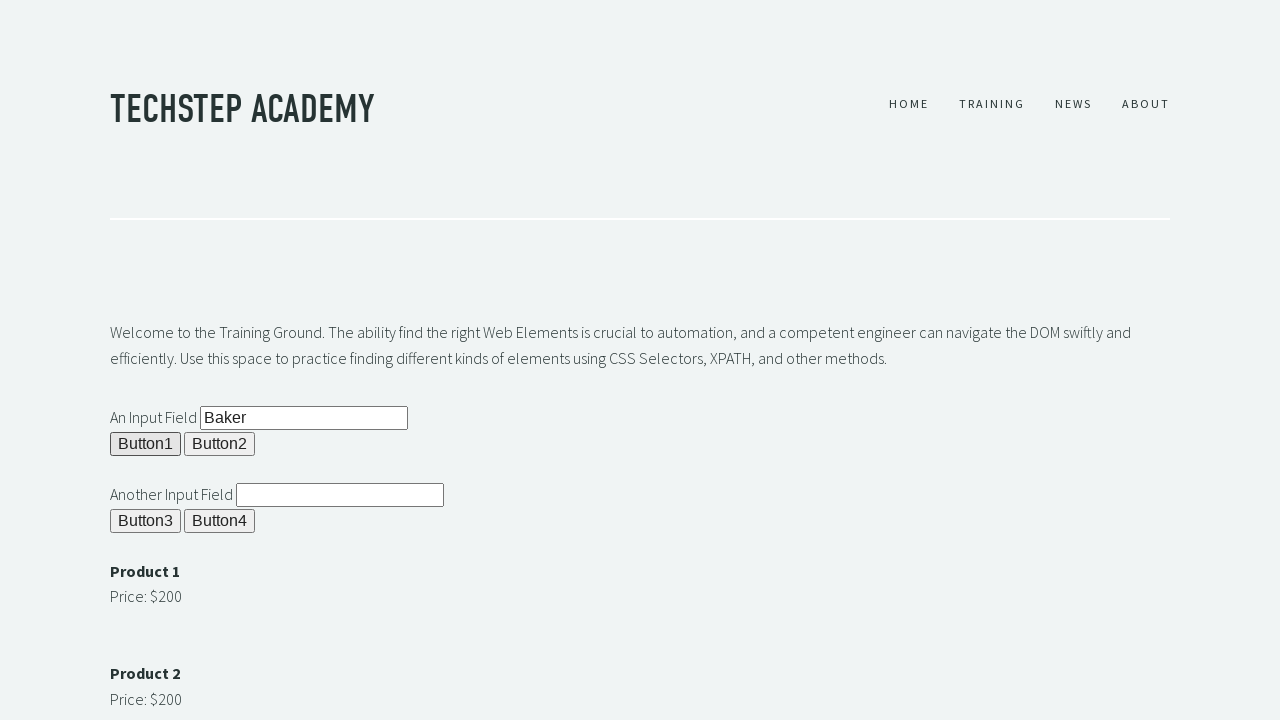

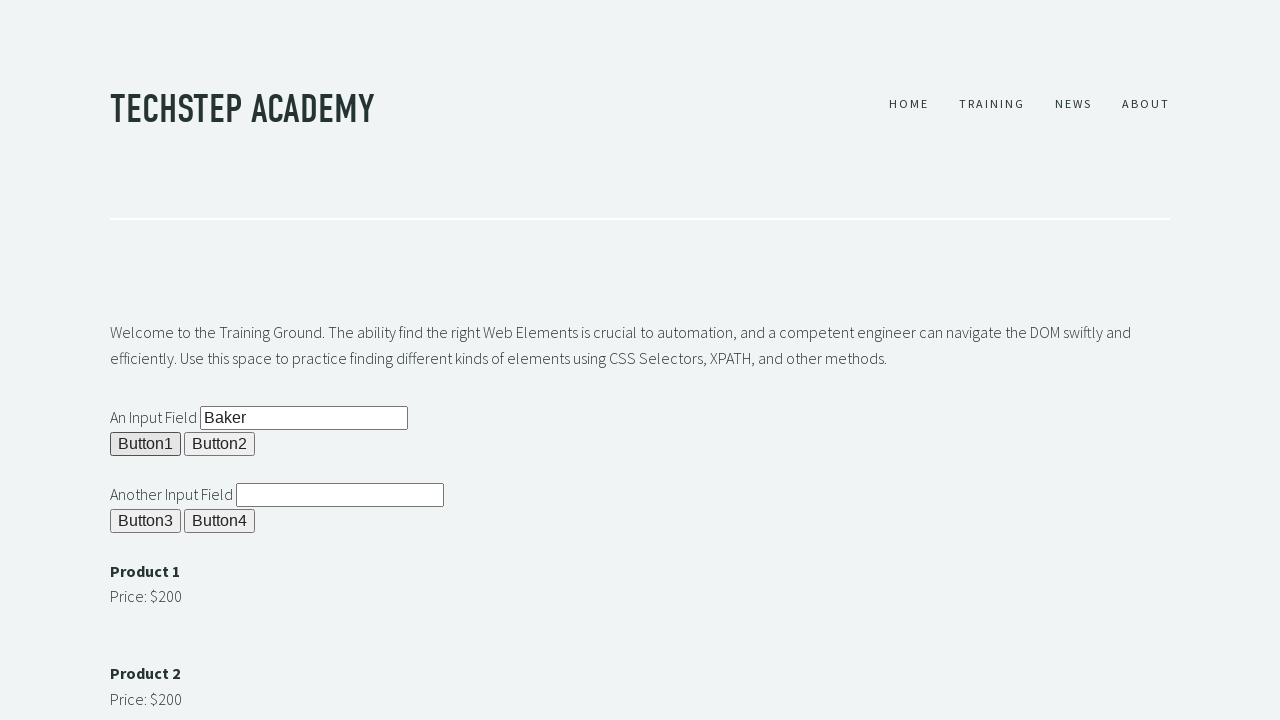